Tests the search functionality by entering "Cucumber" in the search bar and verifying results are displayed

Starting URL: https://rahulshettyacademy.com/seleniumPractise

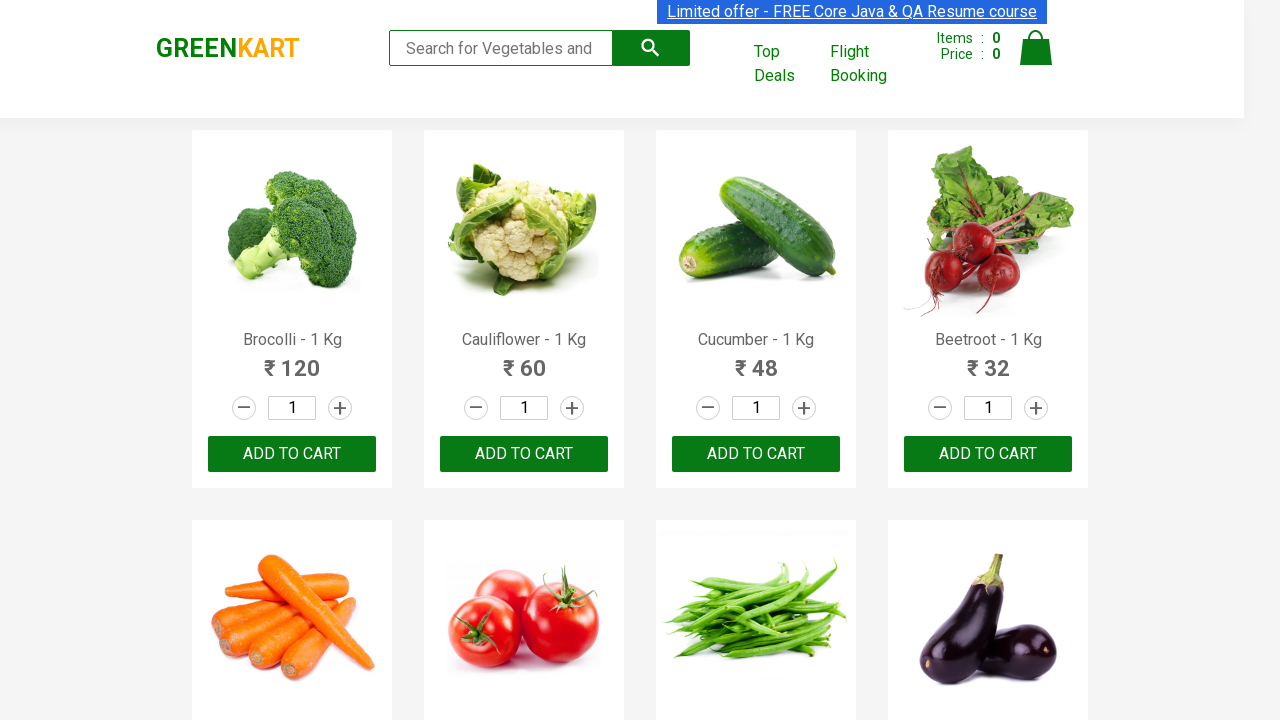

Entered 'Cucumber' in search bar on input.search-keyword
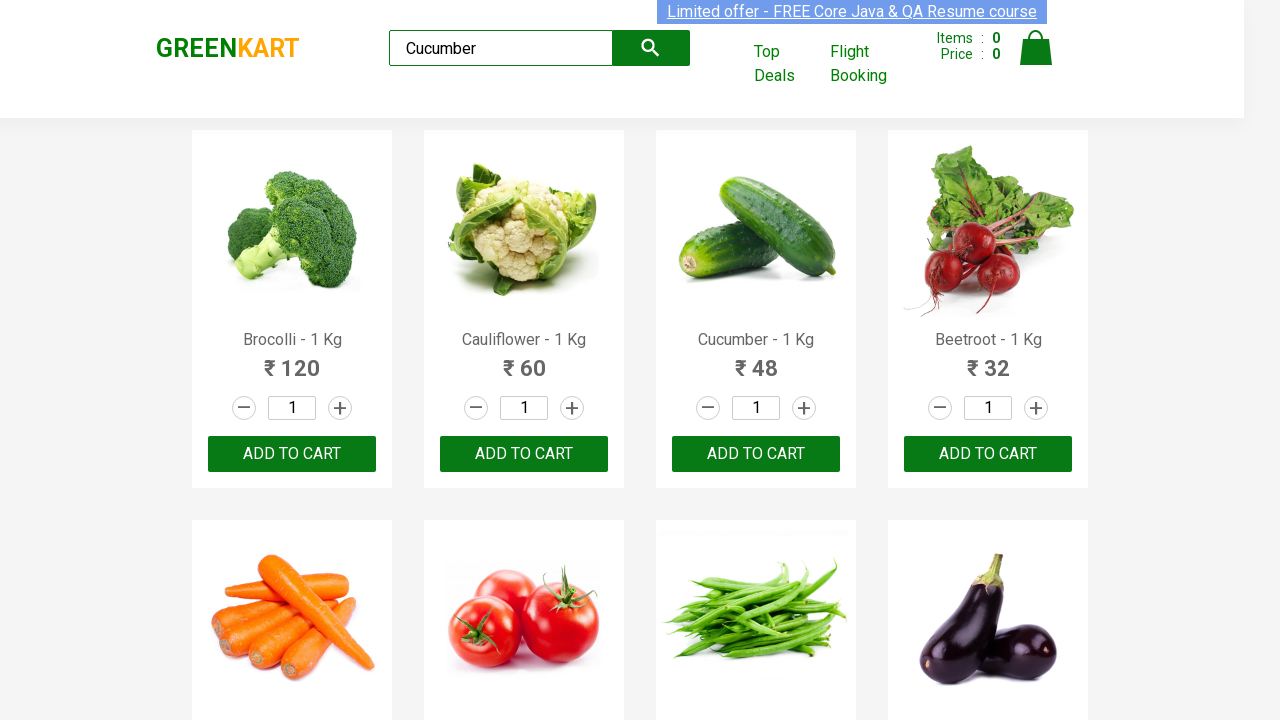

Pressed Enter to trigger search on input.search-keyword
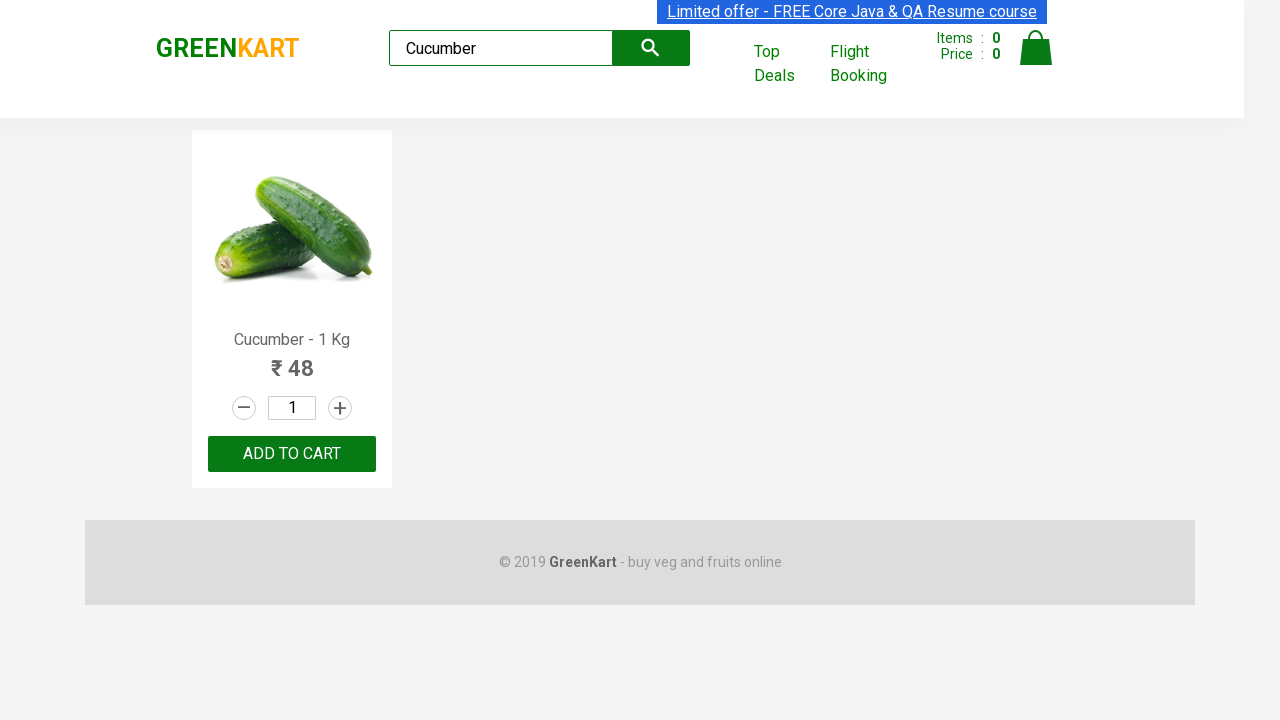

Search results loaded and visible products displayed
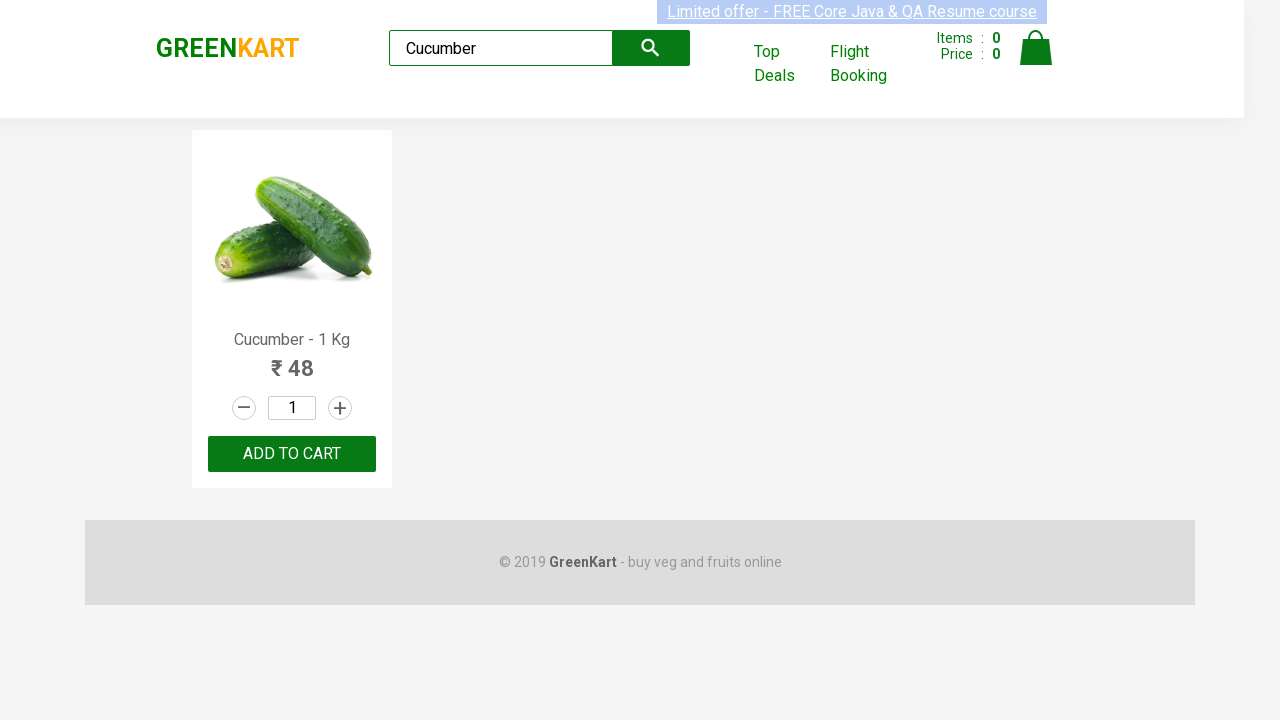

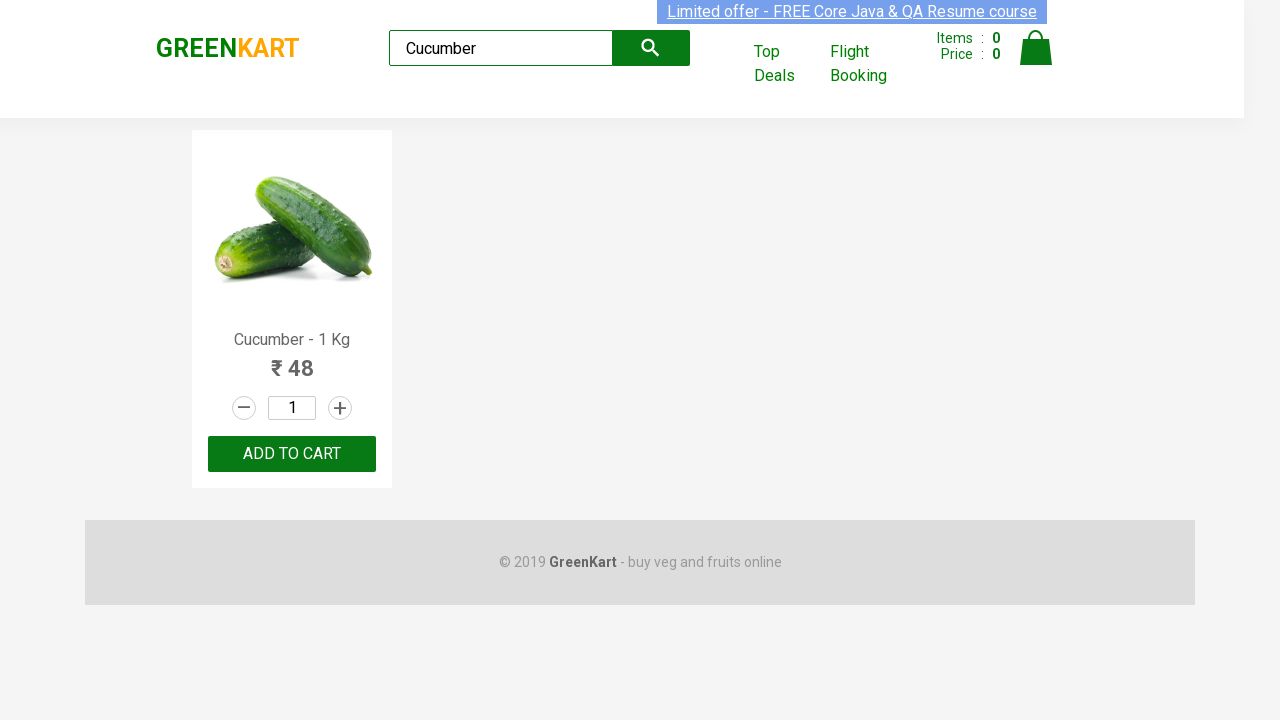